Tests date picker functionality by selecting a specific date (August 15, 1990) using dropdown menus for month and year, then clicking the day in the calendar

Starting URL: https://www.dummyticket.com/dummy-ticket-for-visa-application/

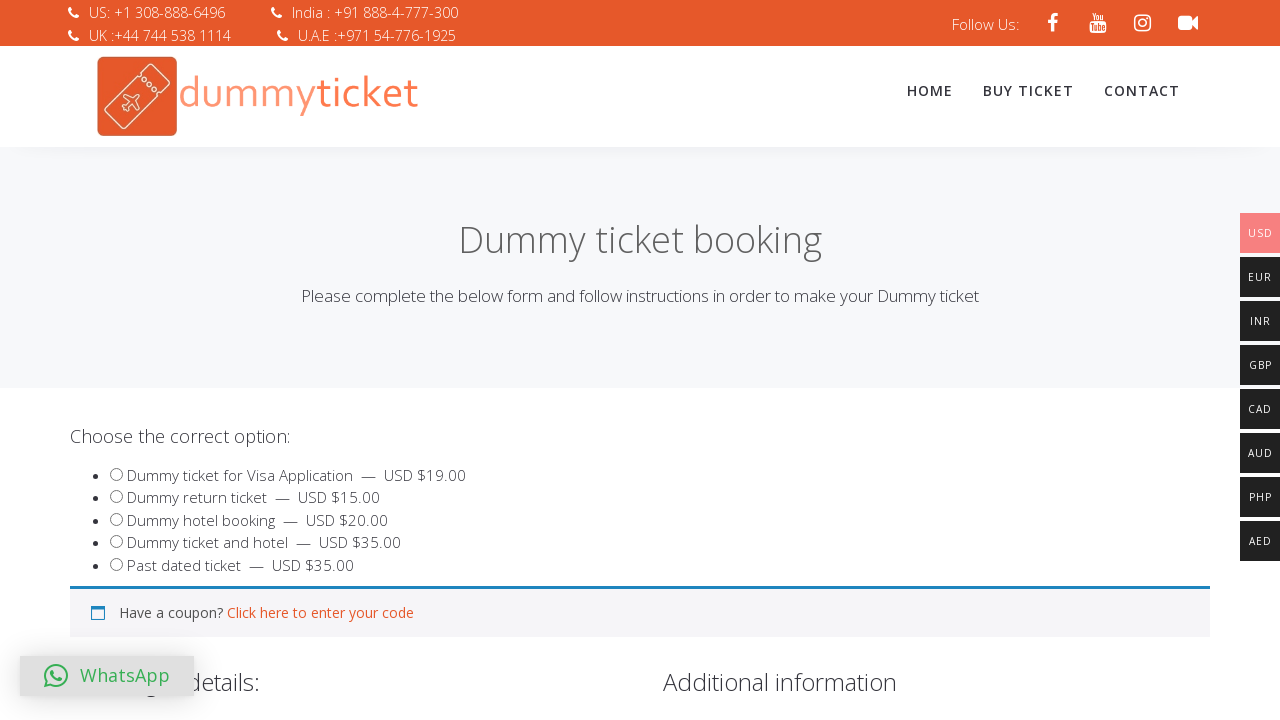

Clicked on date of birth input field to open date picker at (344, 360) on input#dob
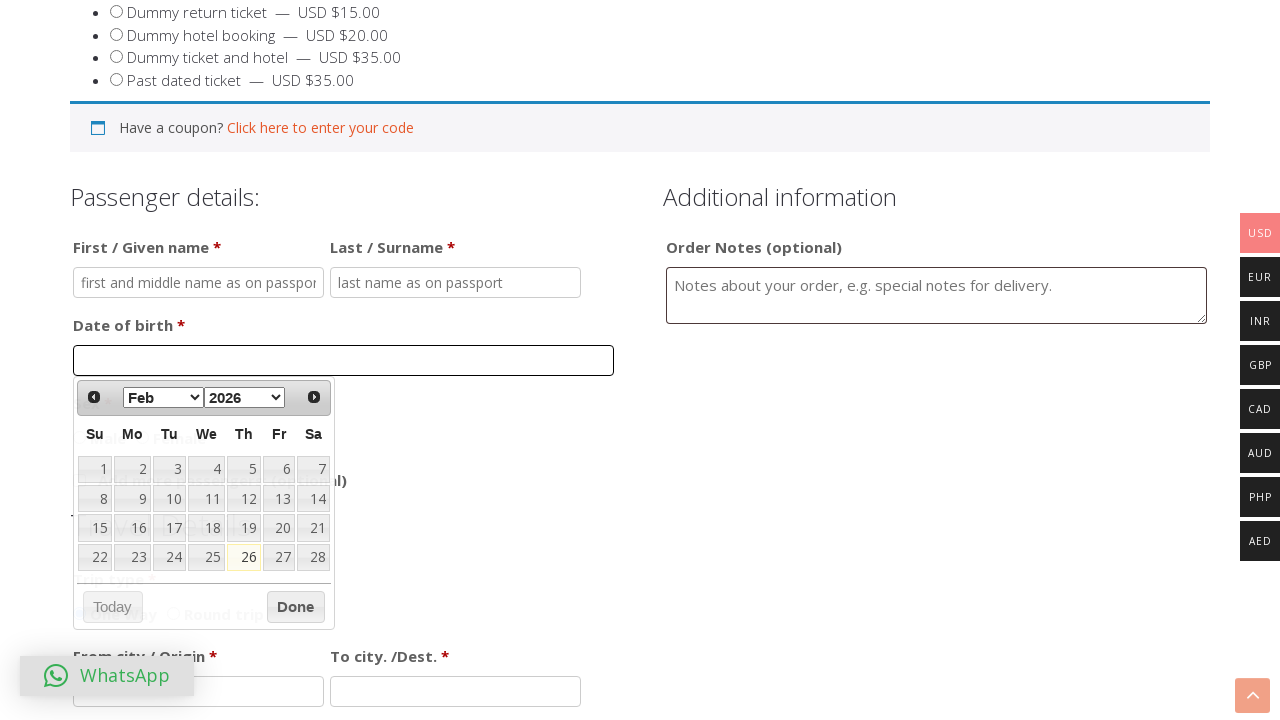

Selected August from month dropdown on select[aria-label='Select month']
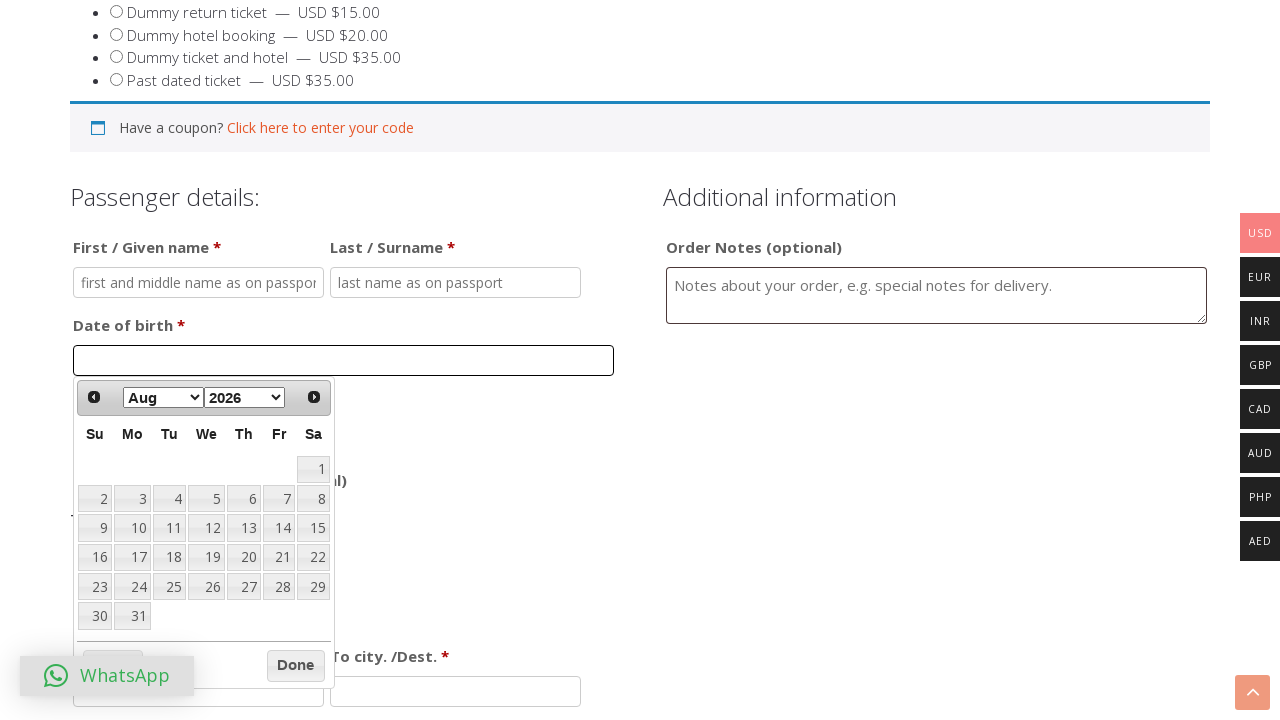

Selected 1990 from year dropdown on select[aria-label='Select year']
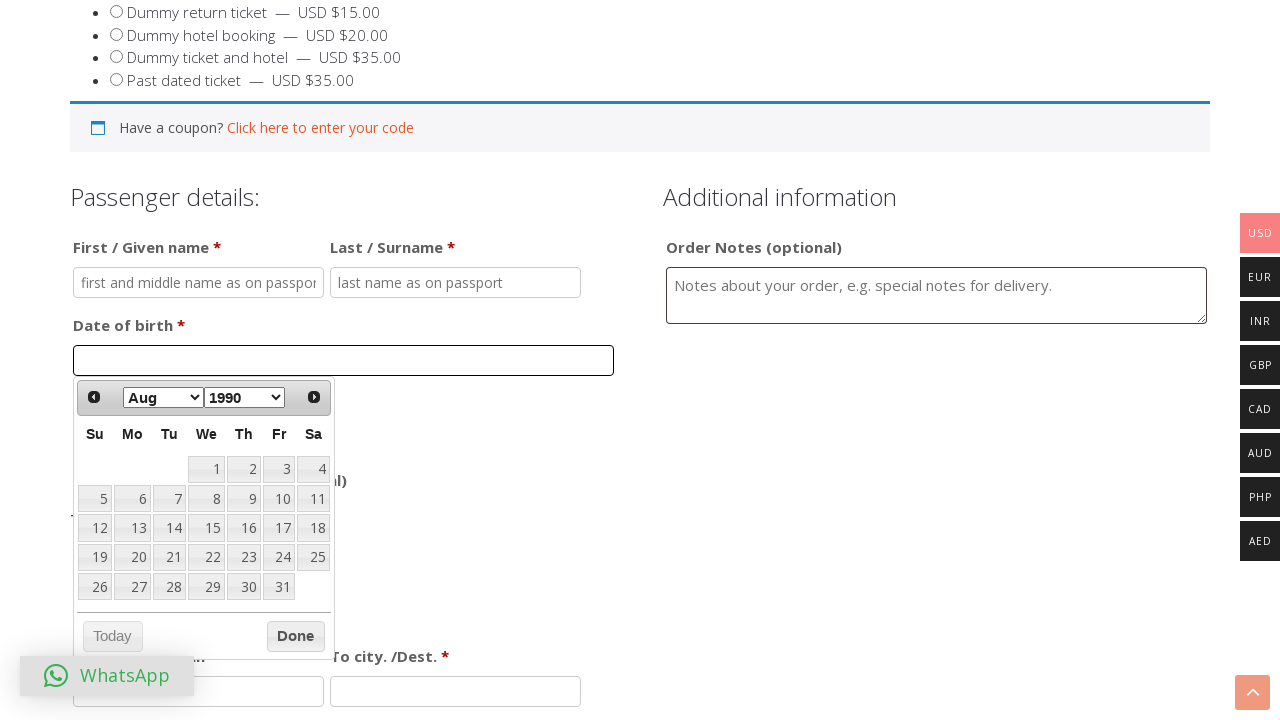

Located all date cells in the calendar
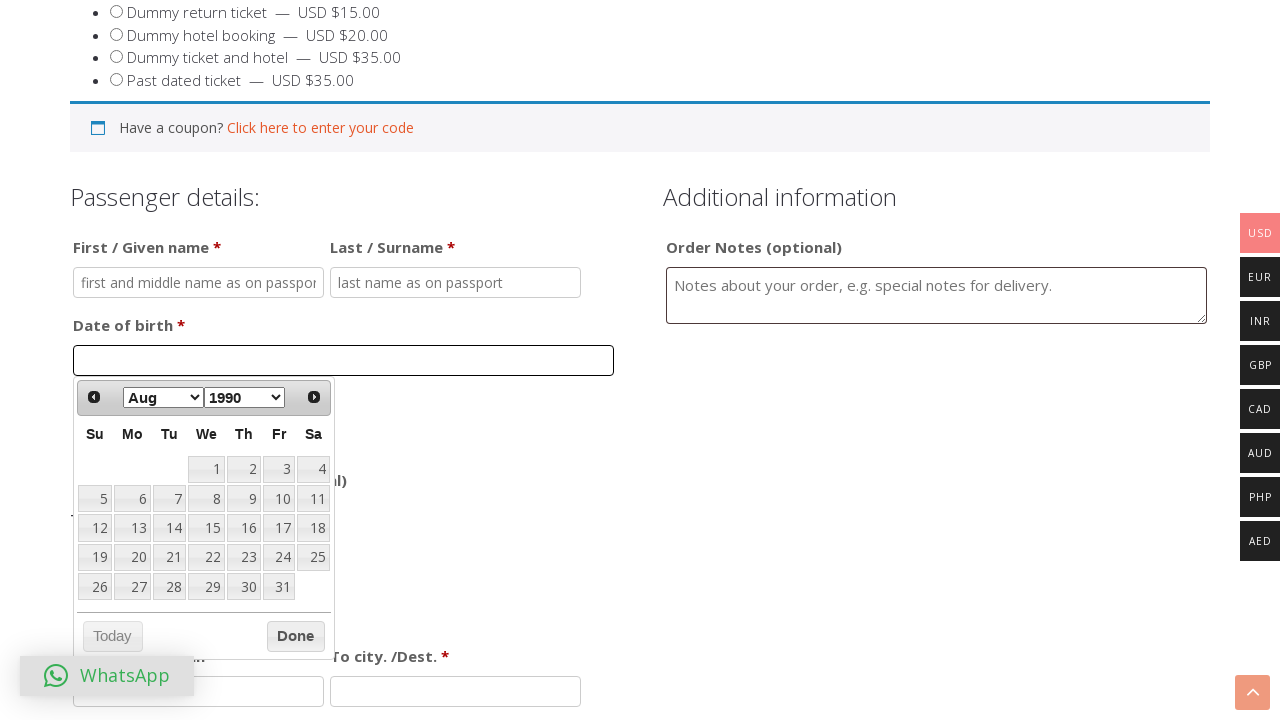

Clicked on day 15 in the calendar to select August 15, 1990 at (206, 528) on table.ui-datepicker-calendar td >> nth=17
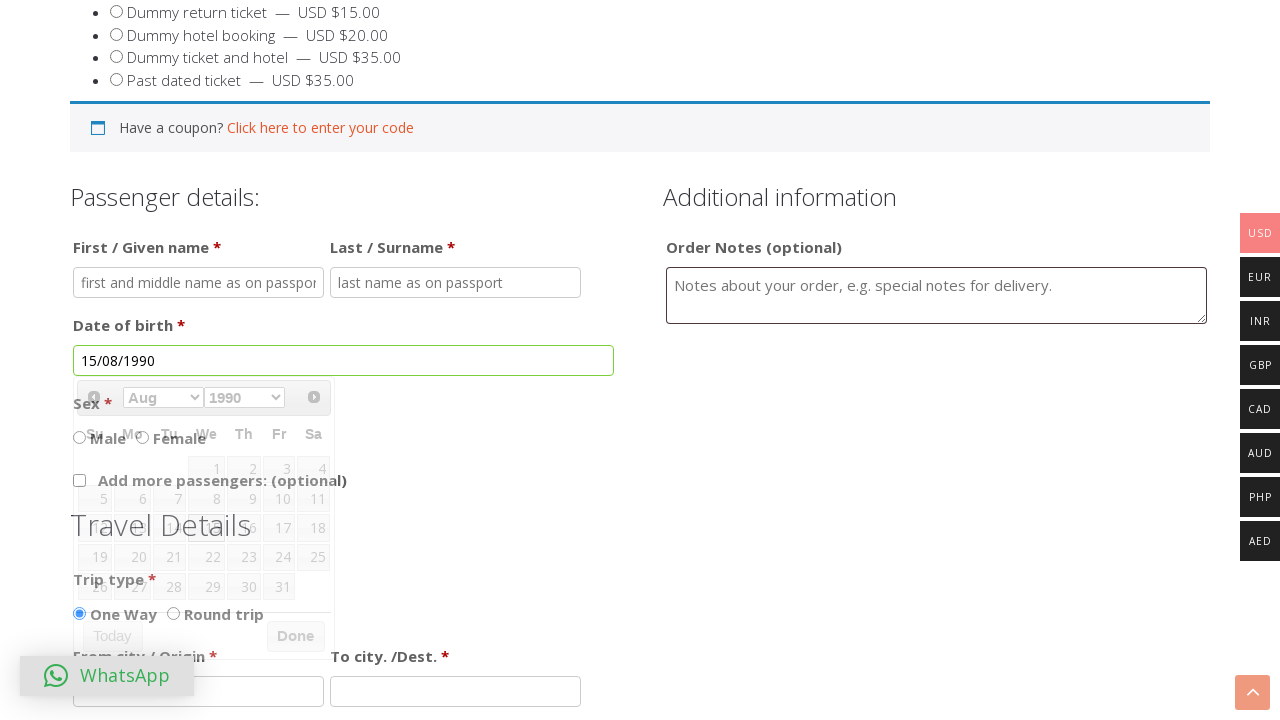

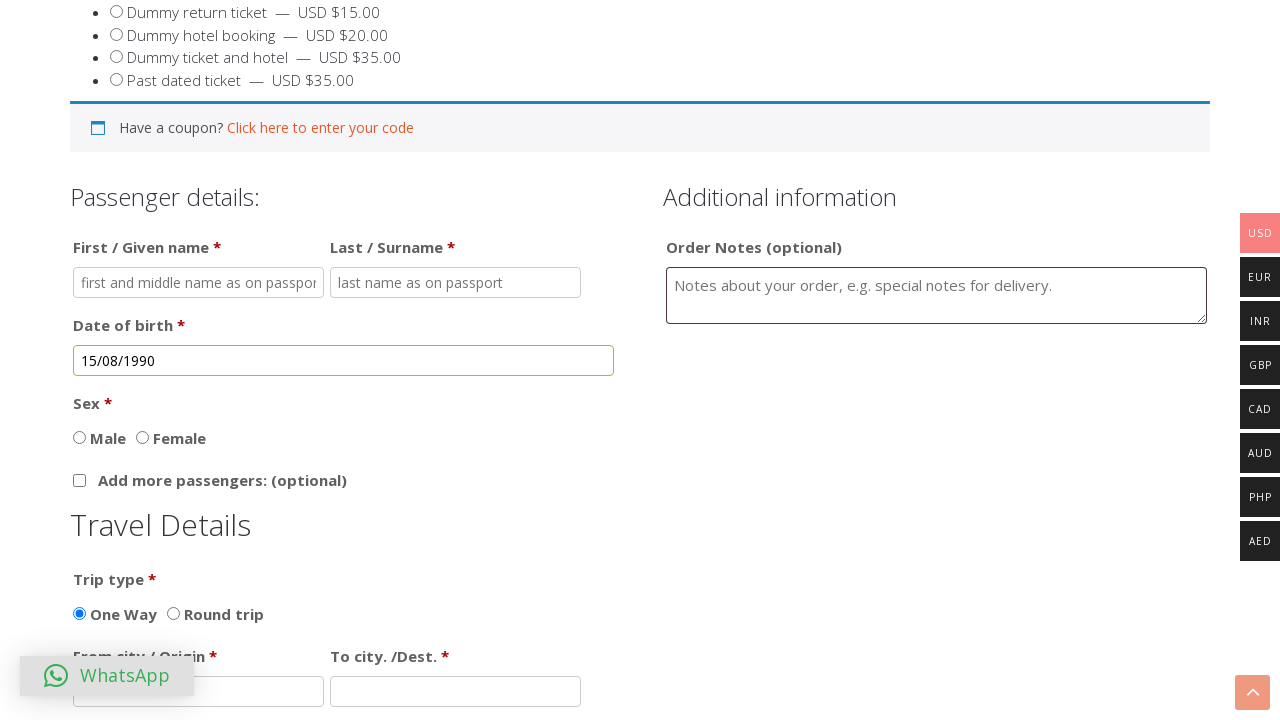